Tests various alert handling scenarios including simple alerts, confirmation alerts, and sweet alerts on a demo page

Starting URL: https://www.leafground.com/alert.xhtml

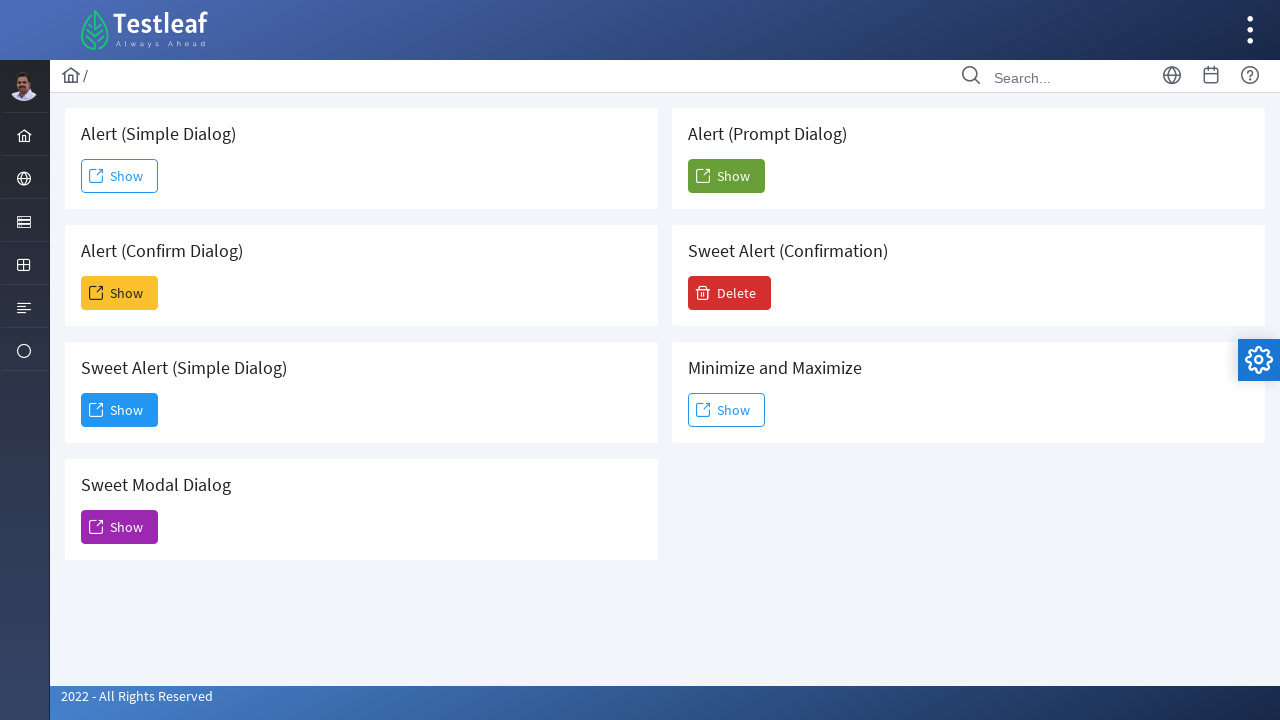

Clicked 'Show' button to display simple alert at (120, 176) on xpath=//span[text()='Show']
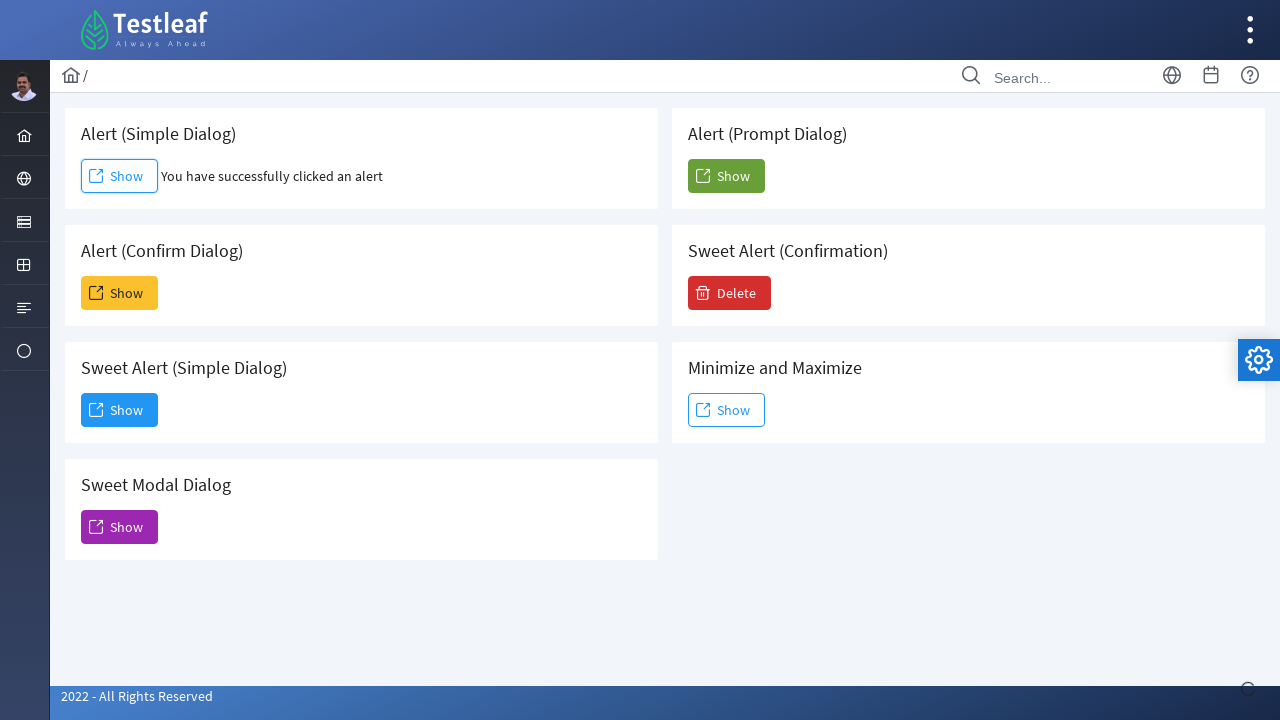

Set up dialog handler to accept simple alert
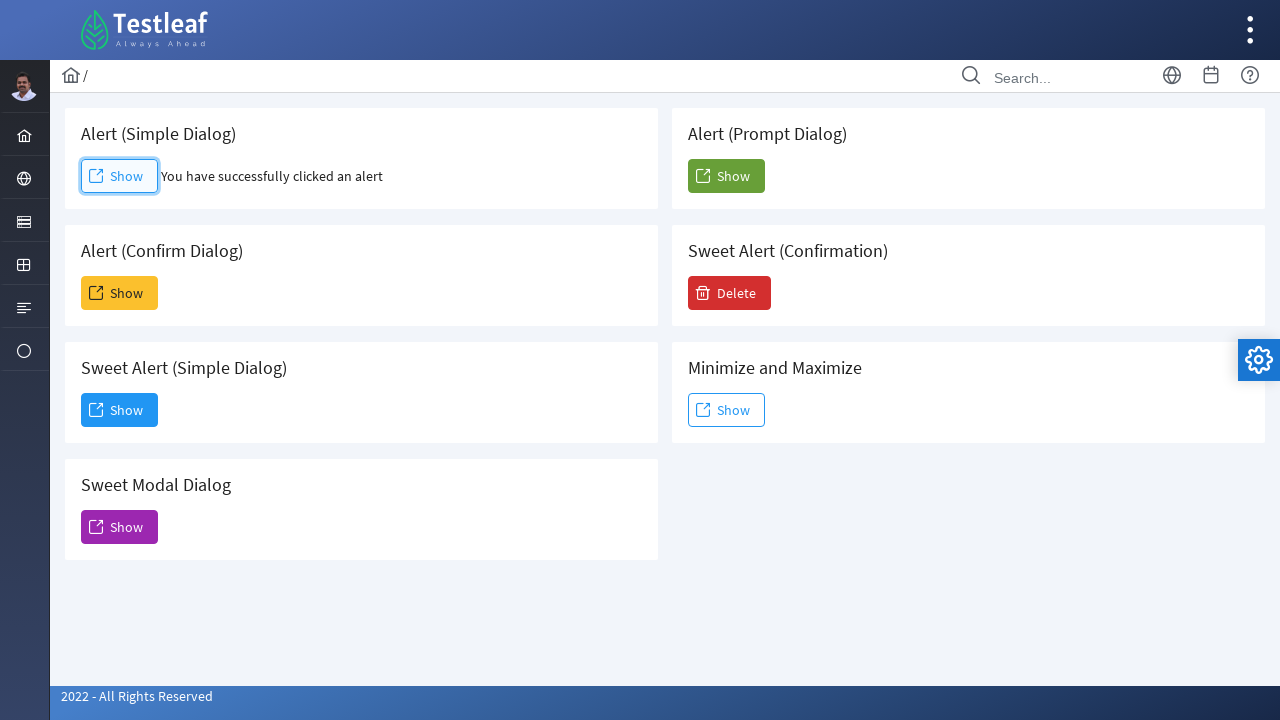

Verified simple alert result text is displayed
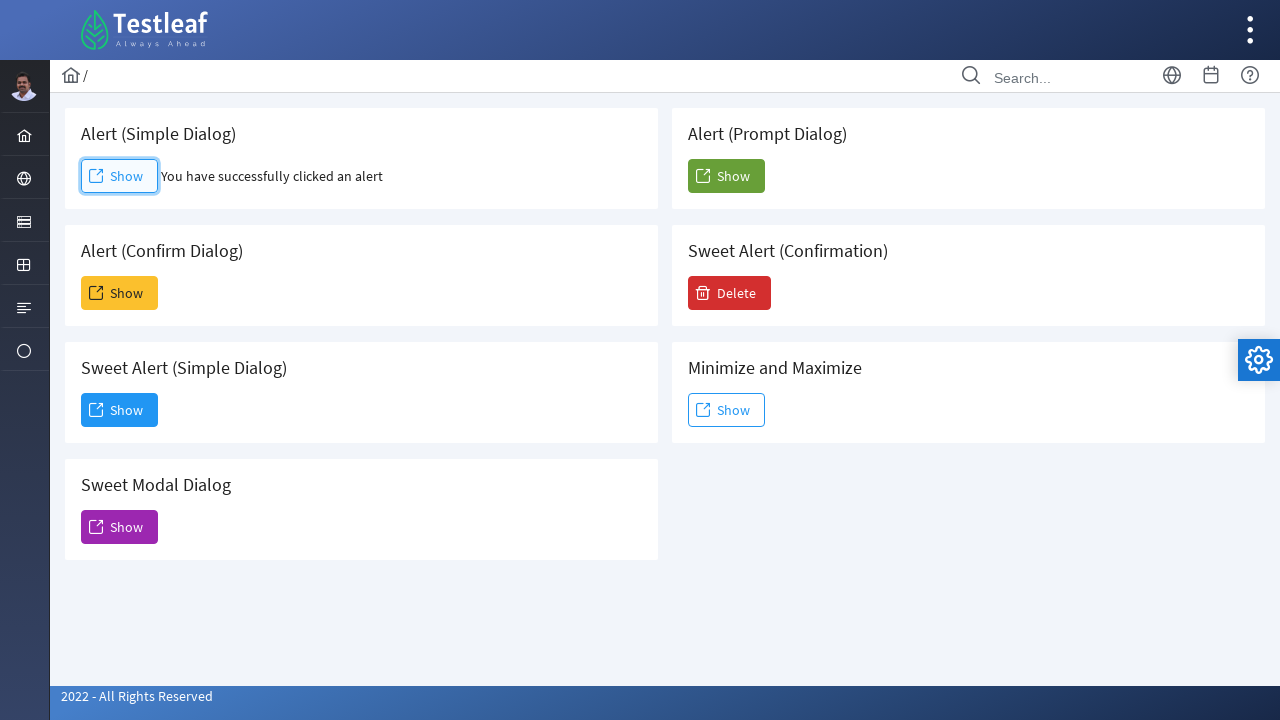

Clicked second 'Show' button to display confirmation alert at (120, 293) on xpath=(//span[text()='Show'])[2]
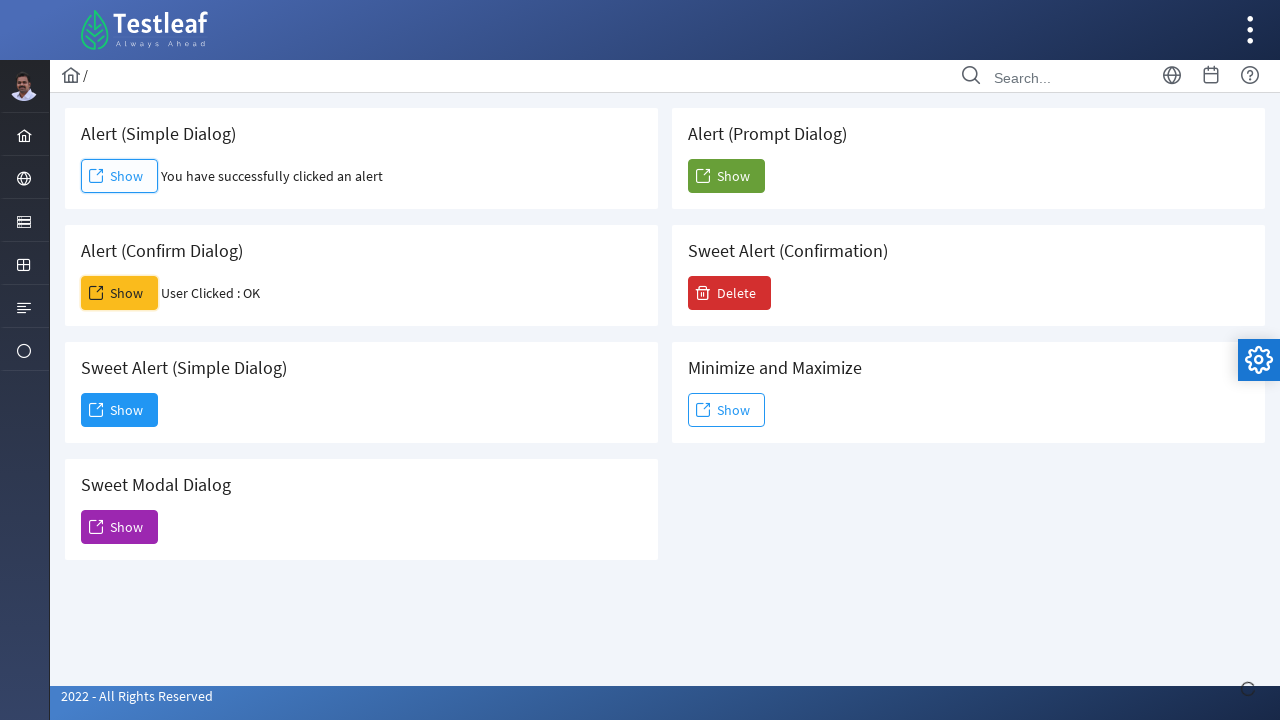

Set up dialog handler to dismiss confirmation alert
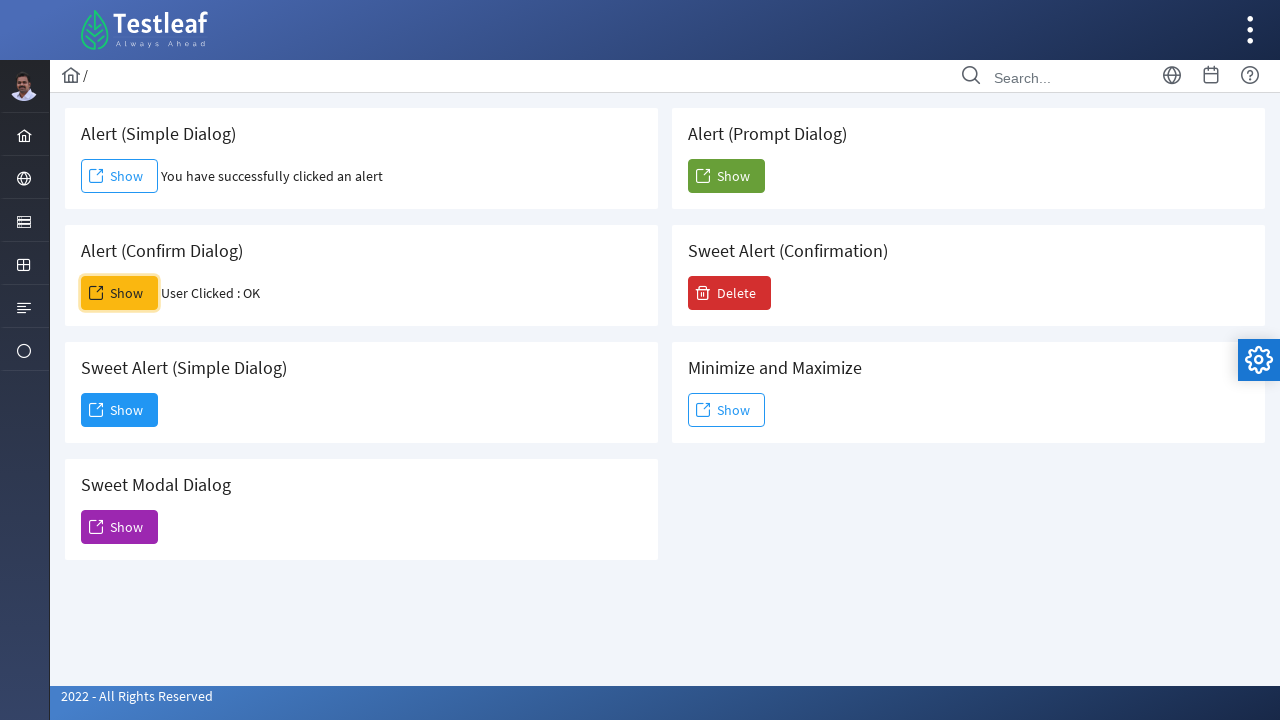

Verified confirmation alert result text is displayed
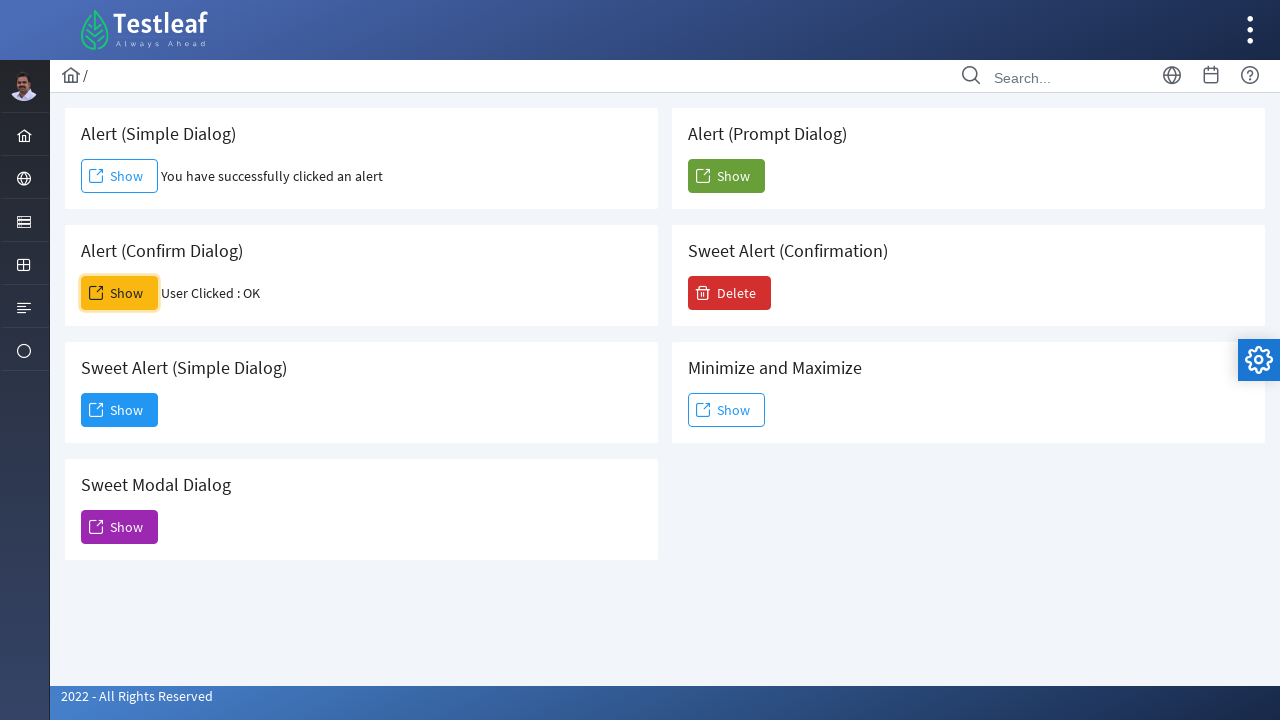

Clicked third 'Show' button to display sweet alert at (120, 410) on xpath=(//span[text()='Show'])[3]
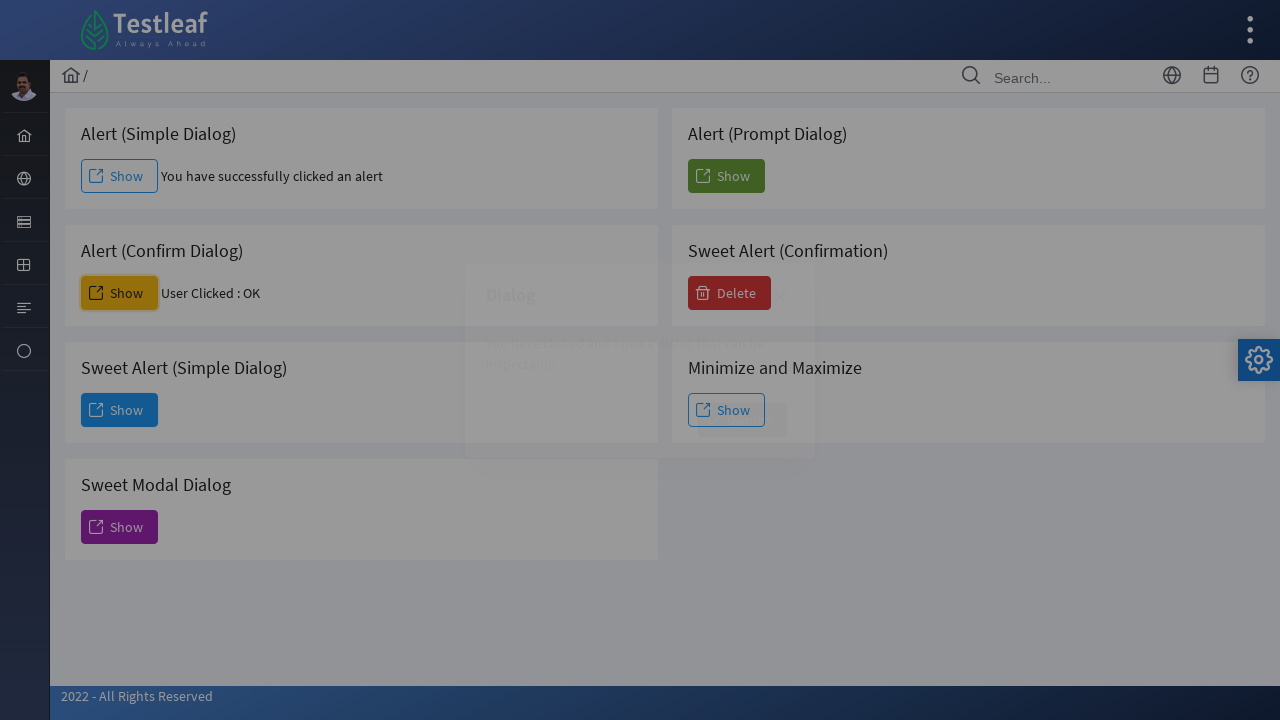

Clicked 'Dismiss' button to close sweet alert at (742, 420) on xpath=//span[text()='Dismiss']
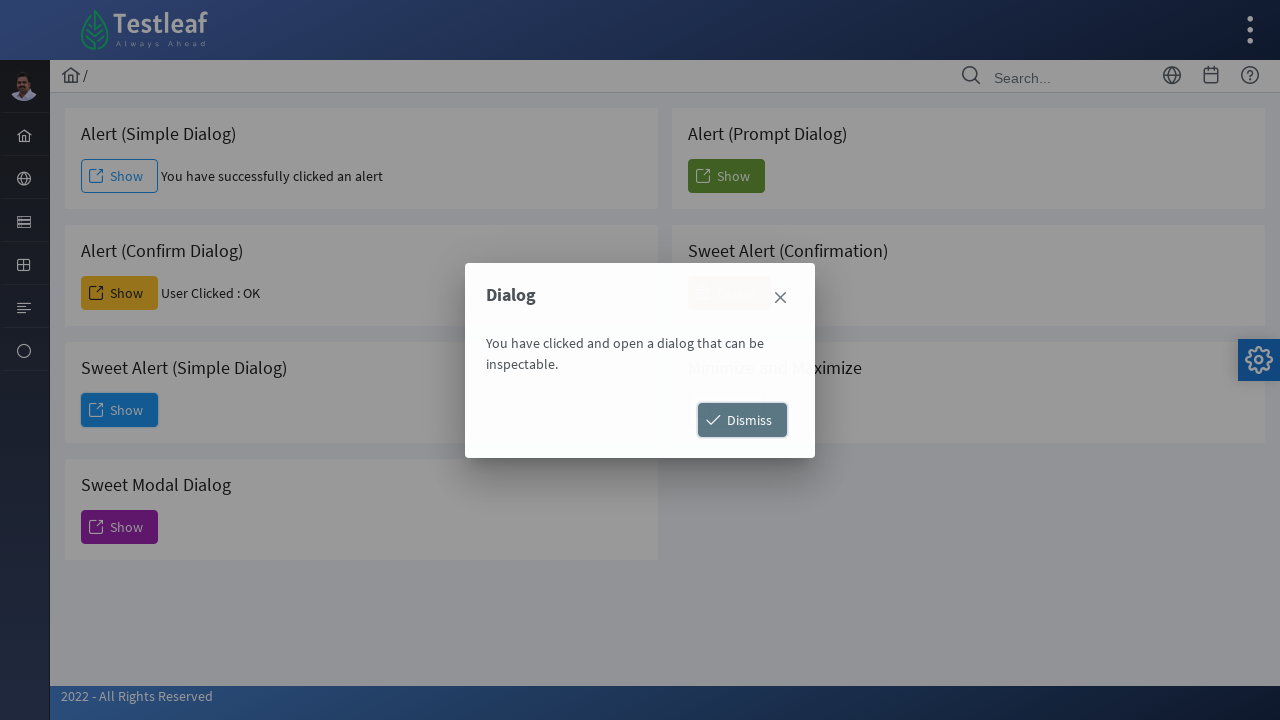

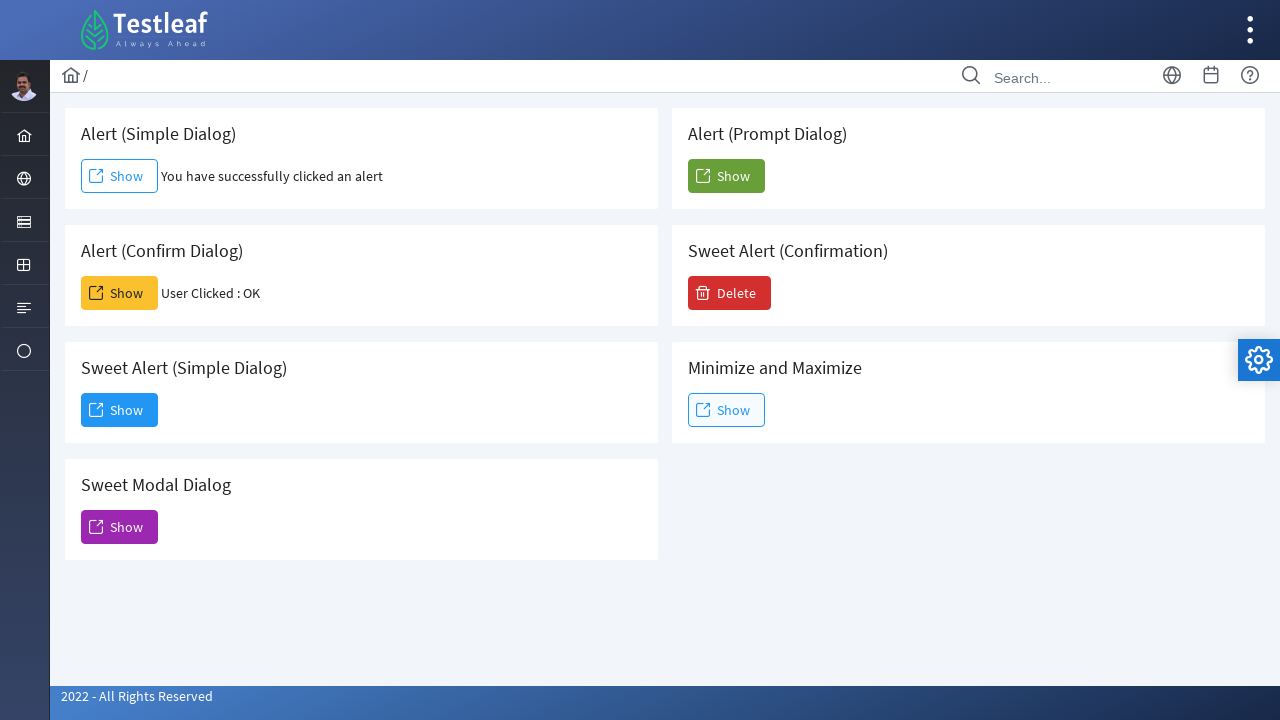